Tests dropdown selection by selecting different options from a dropdown menu

Starting URL: https://the-internet.herokuapp.com/

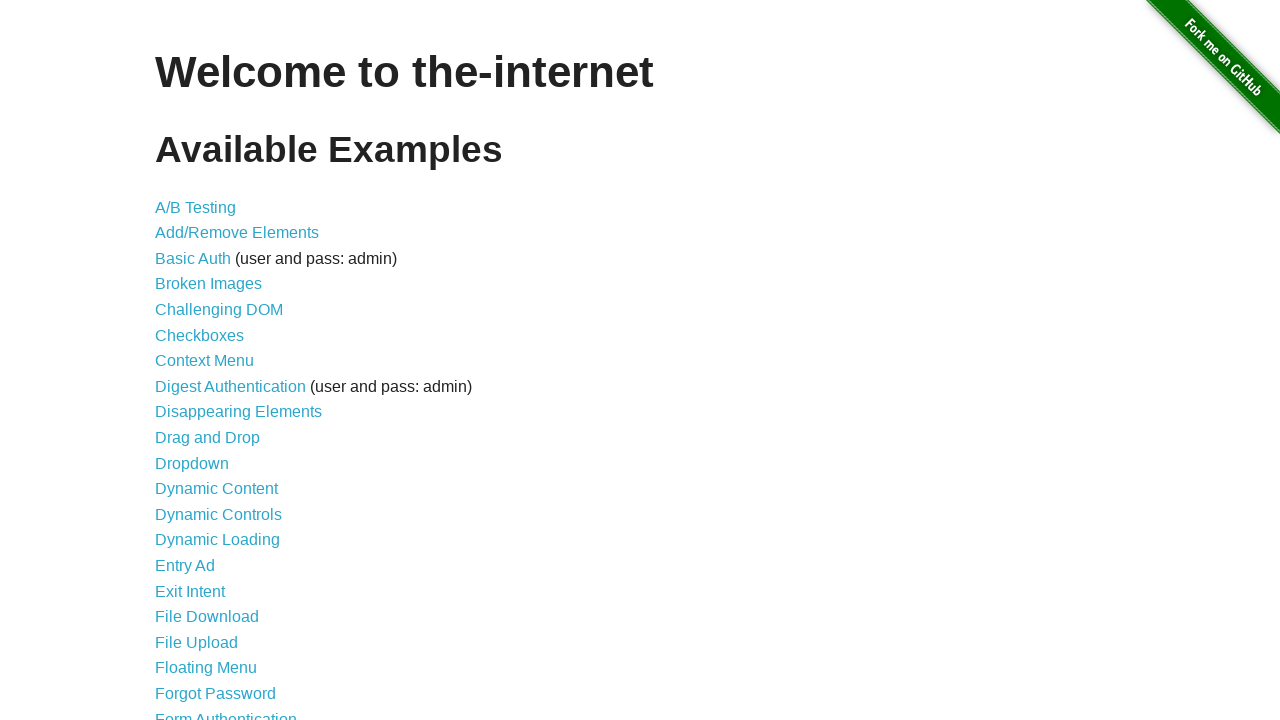

Clicked on Dropdown link to navigate to dropdown test page at (192, 463) on a:has-text("Dropdown")
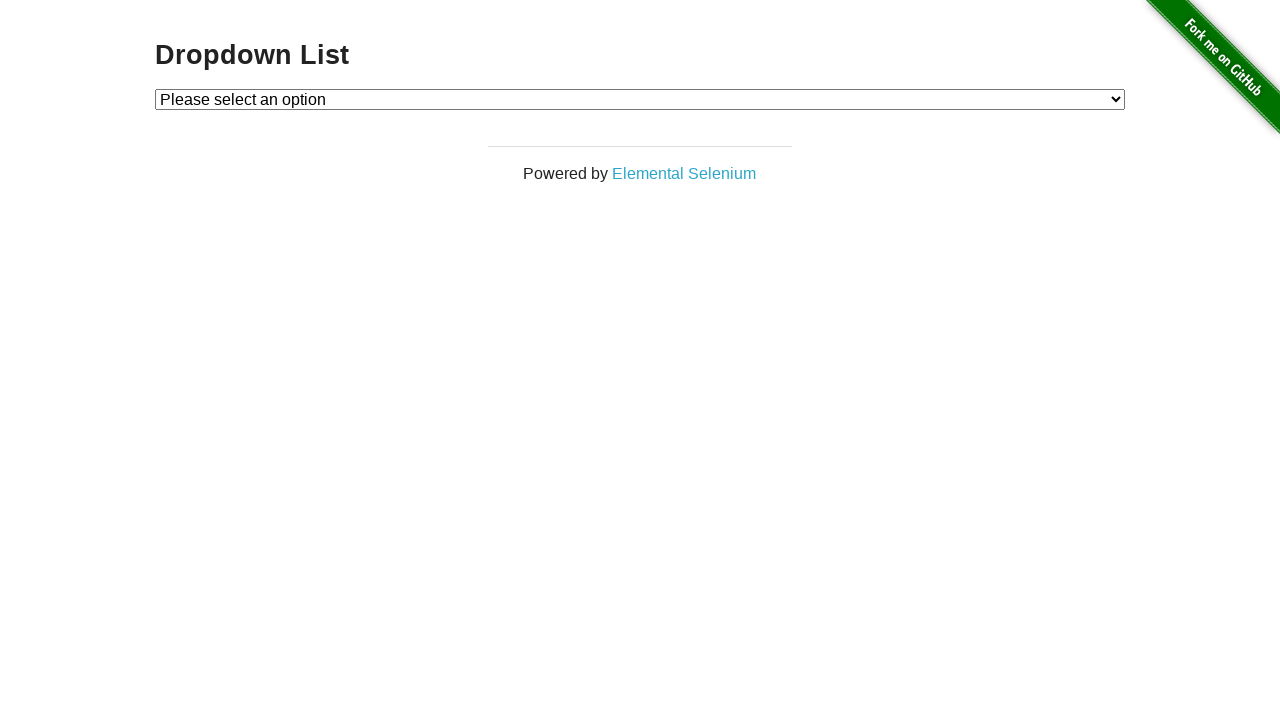

Selected Option 1 from dropdown menu on #dropdown
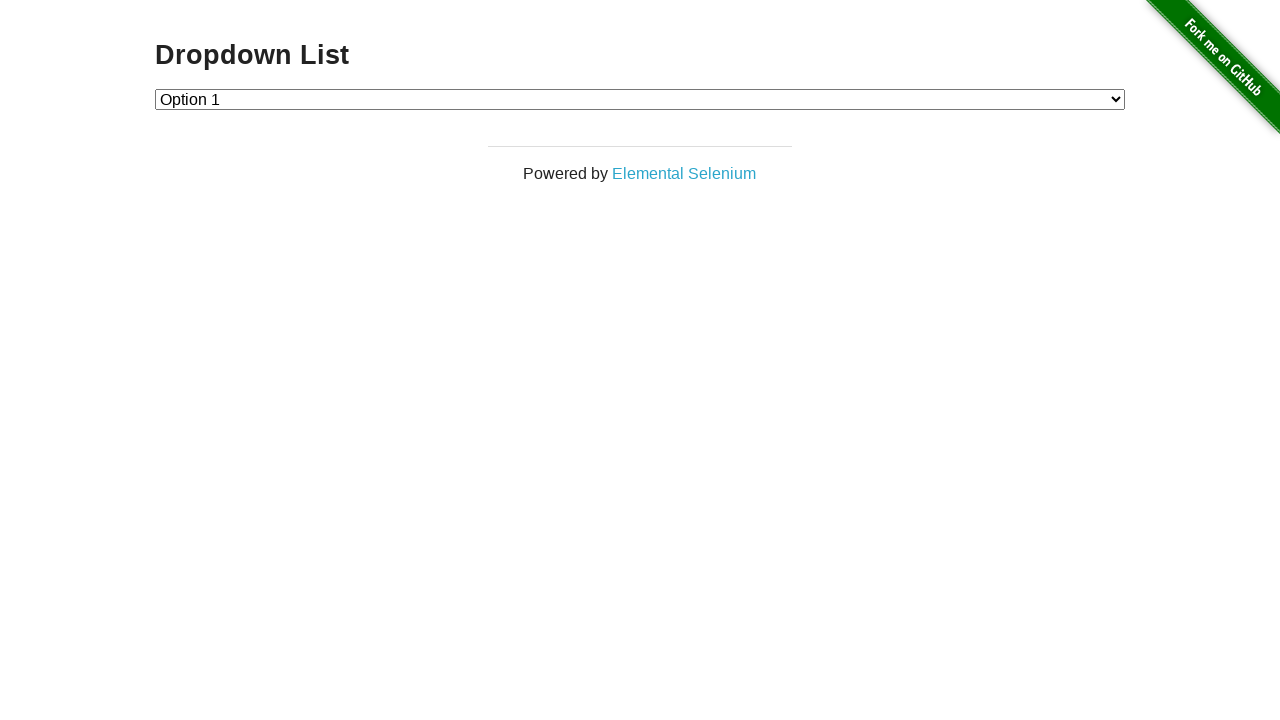

Selected Option 2 from dropdown menu on #dropdown
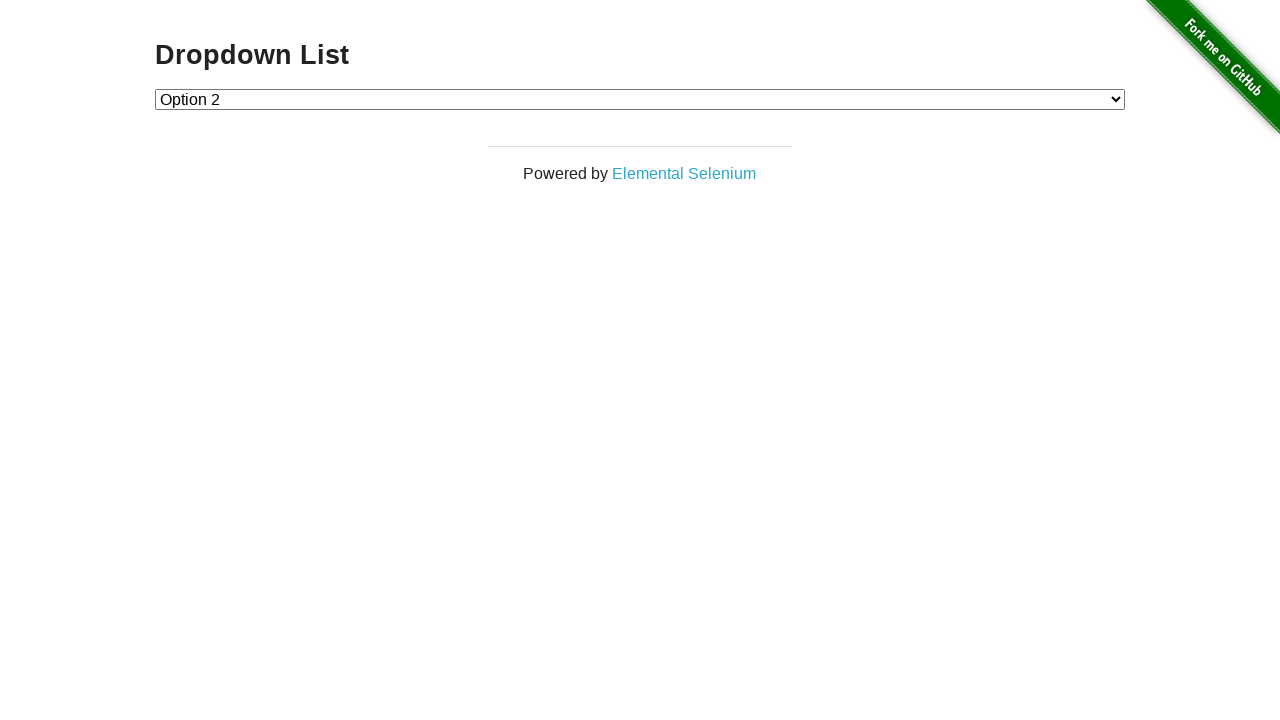

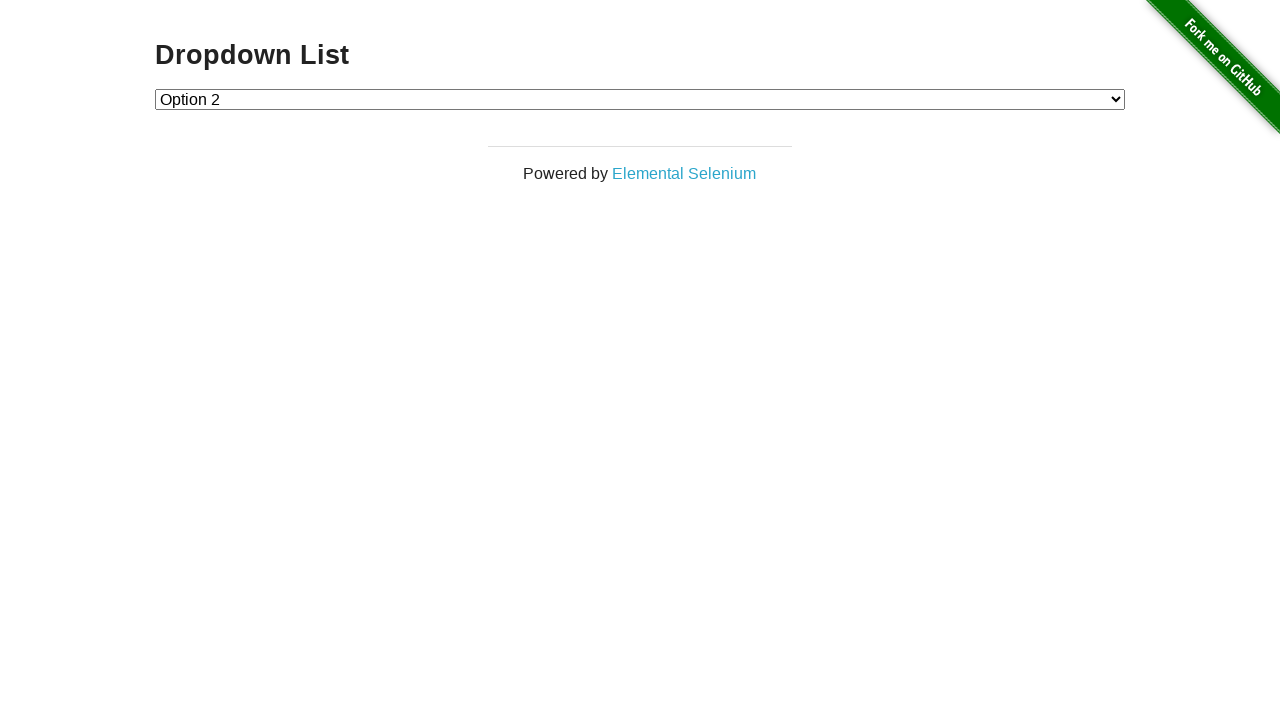